Tests that leaving first name empty shows error during registration

Starting URL: https://www.sharelane.com/cgi-bin/register.py

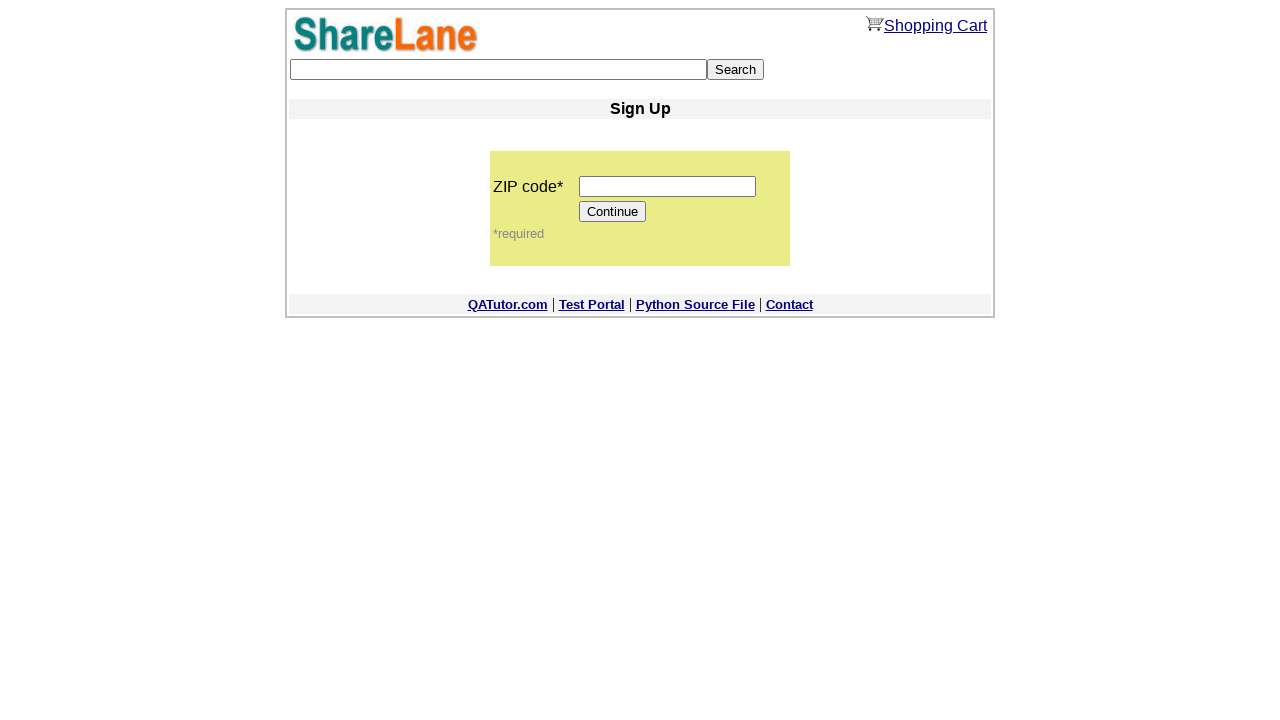

Filled zip code field with '645657' on input[name='zip_code']
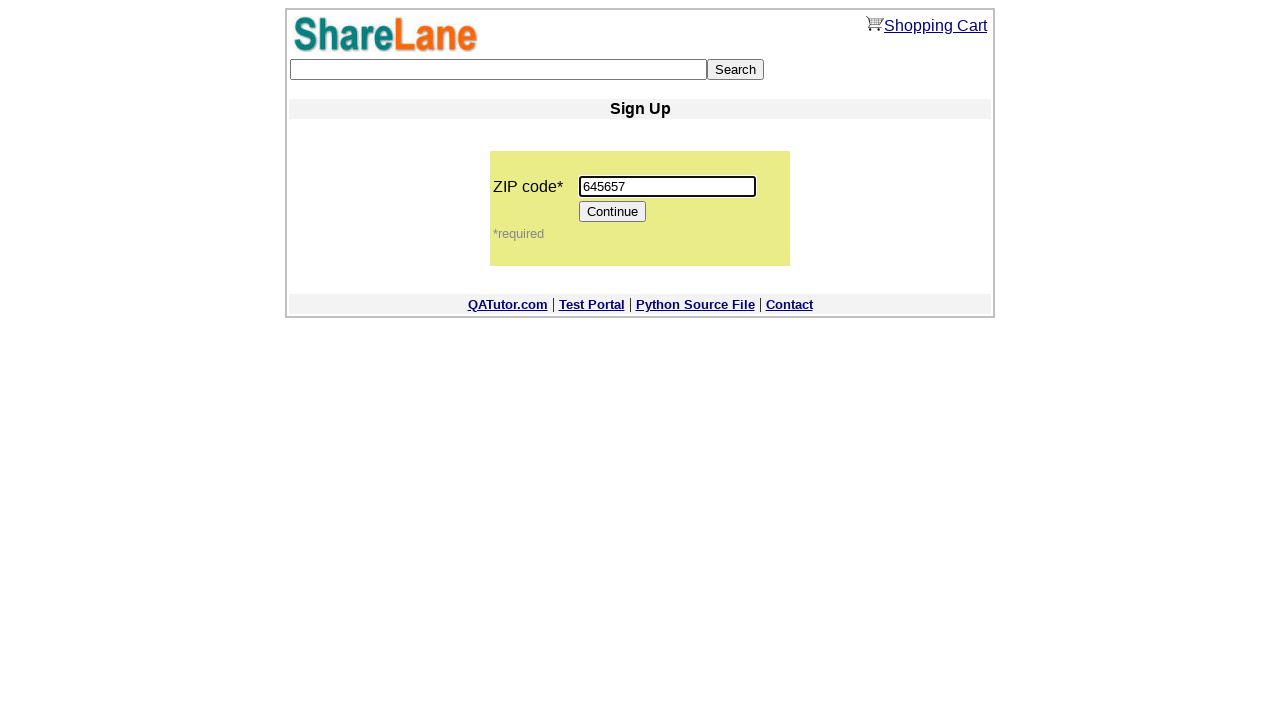

Clicked Continue button at (613, 212) on input[value='Continue']
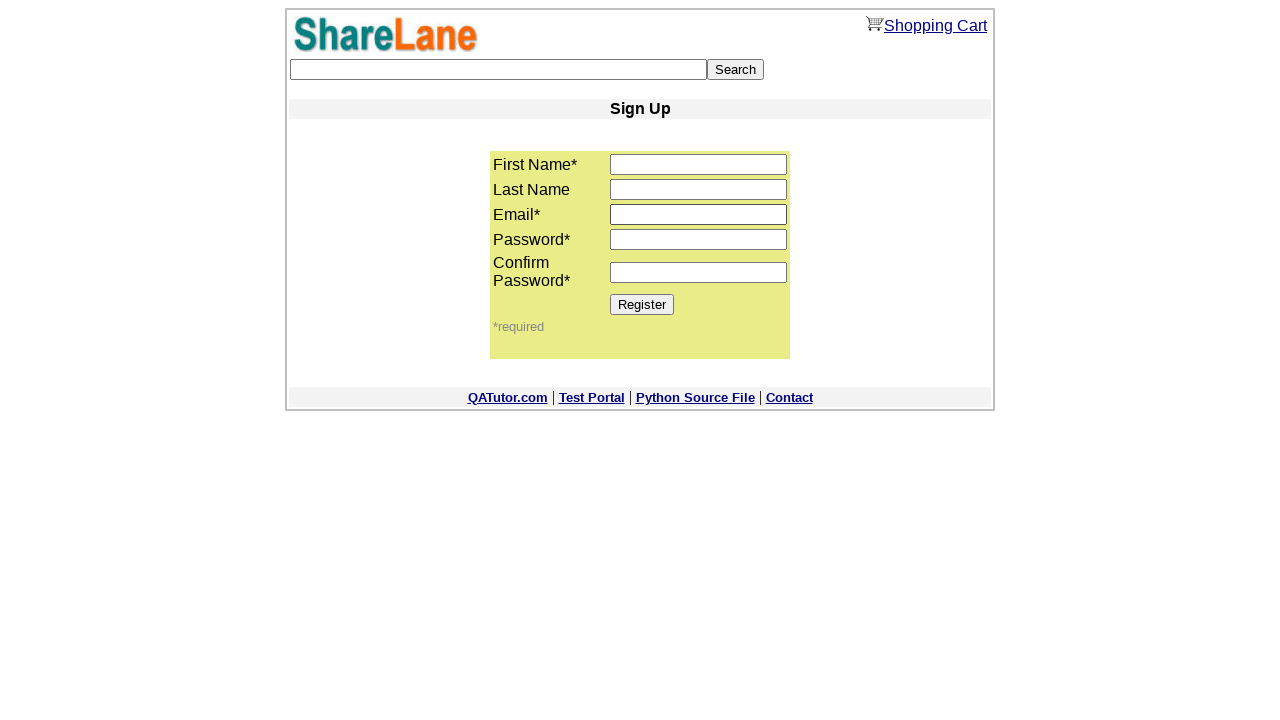

Left first name field empty on input[name='first_name']
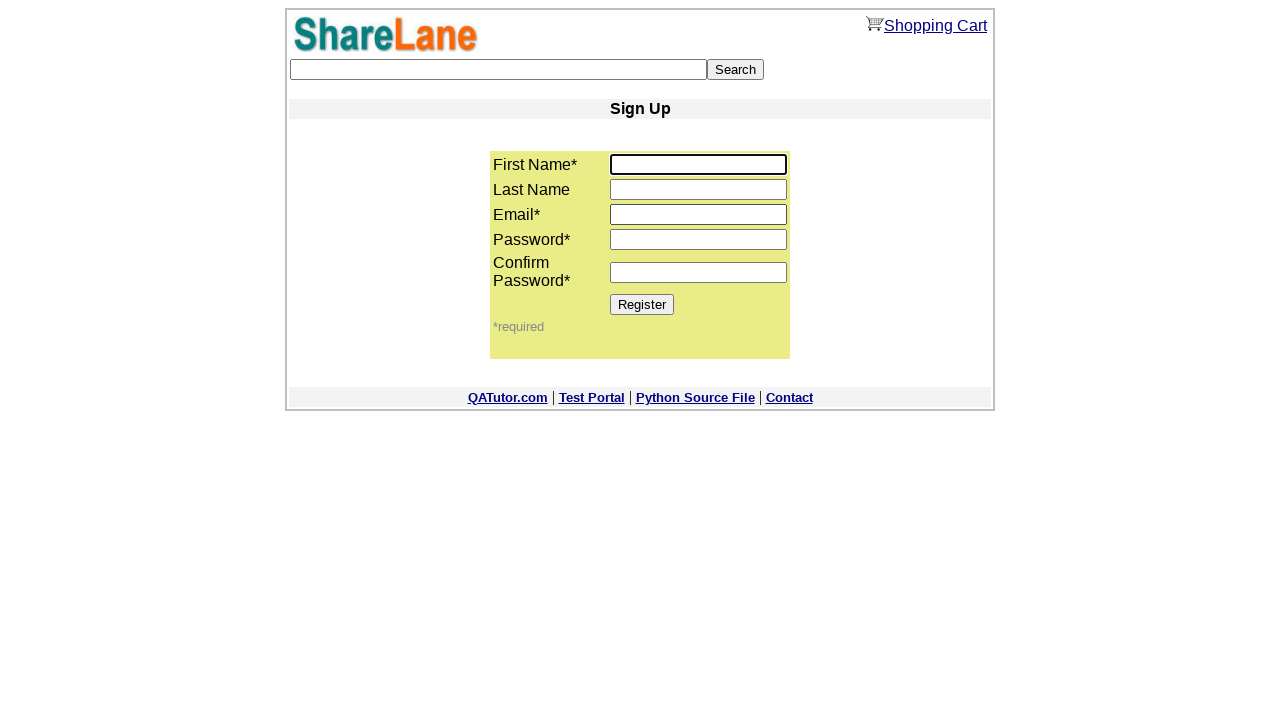

Filled email field with 'test456@gmail.com' on input[name='email']
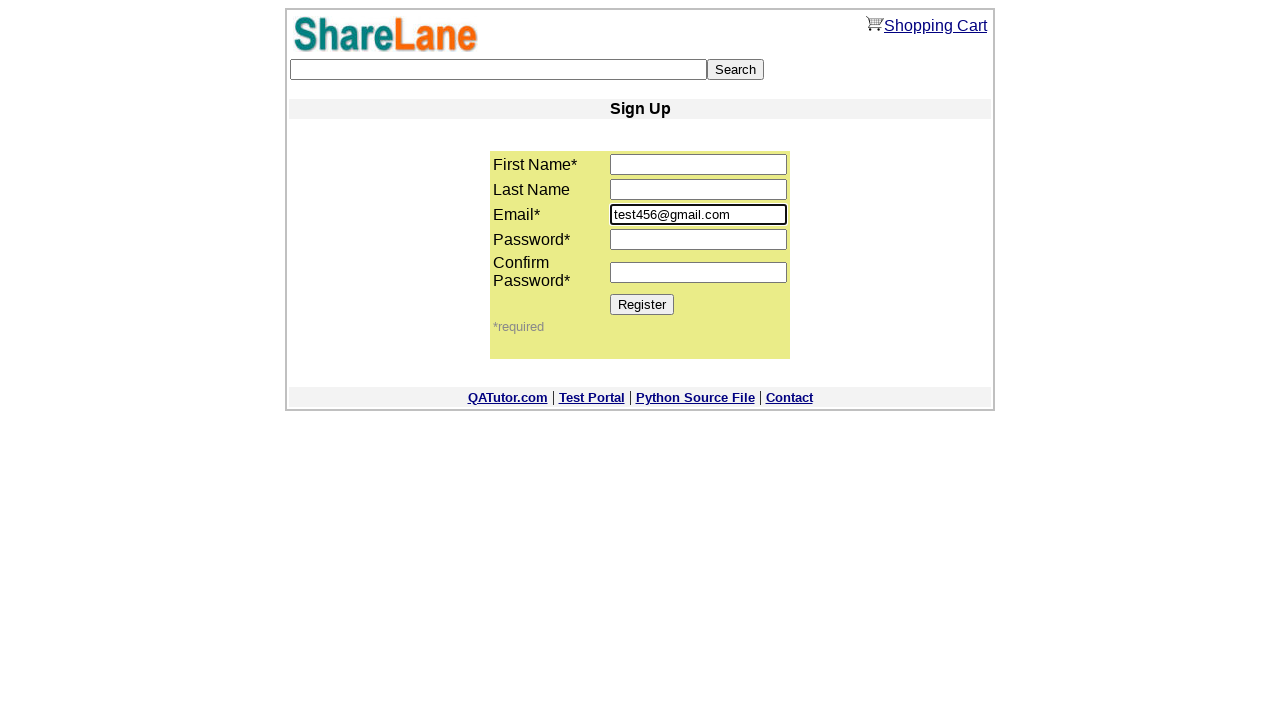

Filled password1 field with '6547' on input[name='password1']
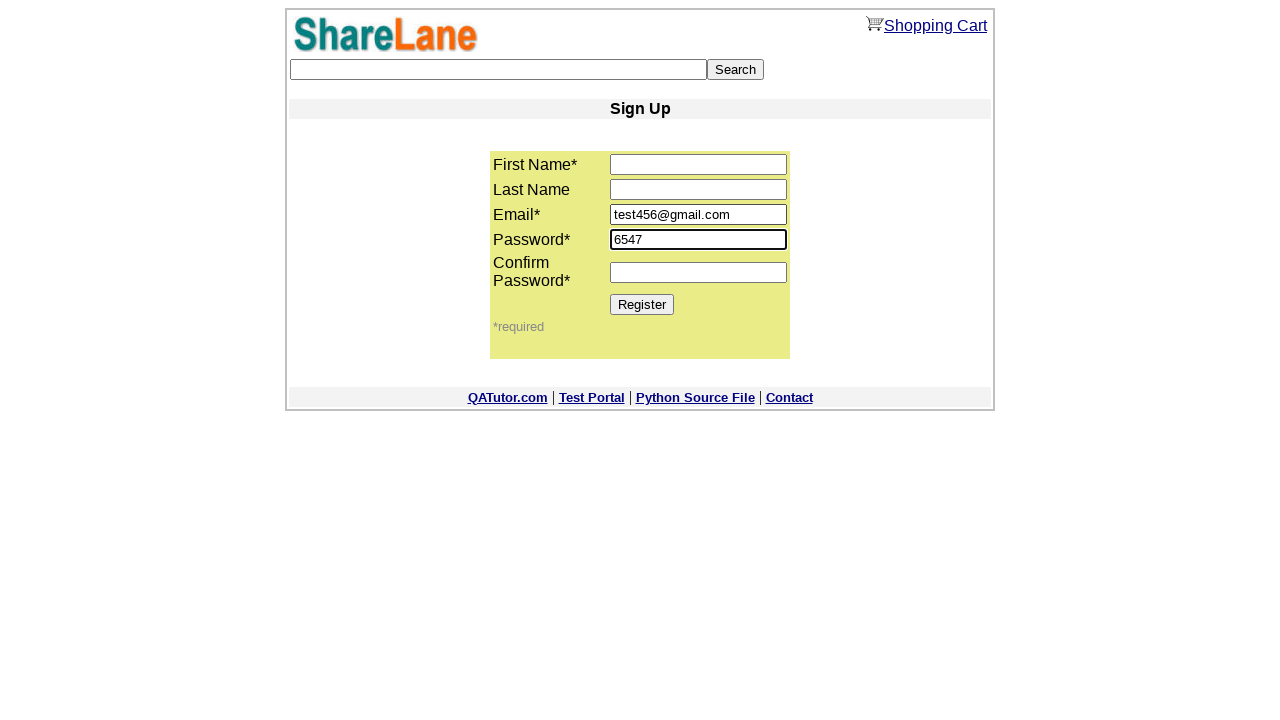

Filled password2 field with '6547' on input[name='password2']
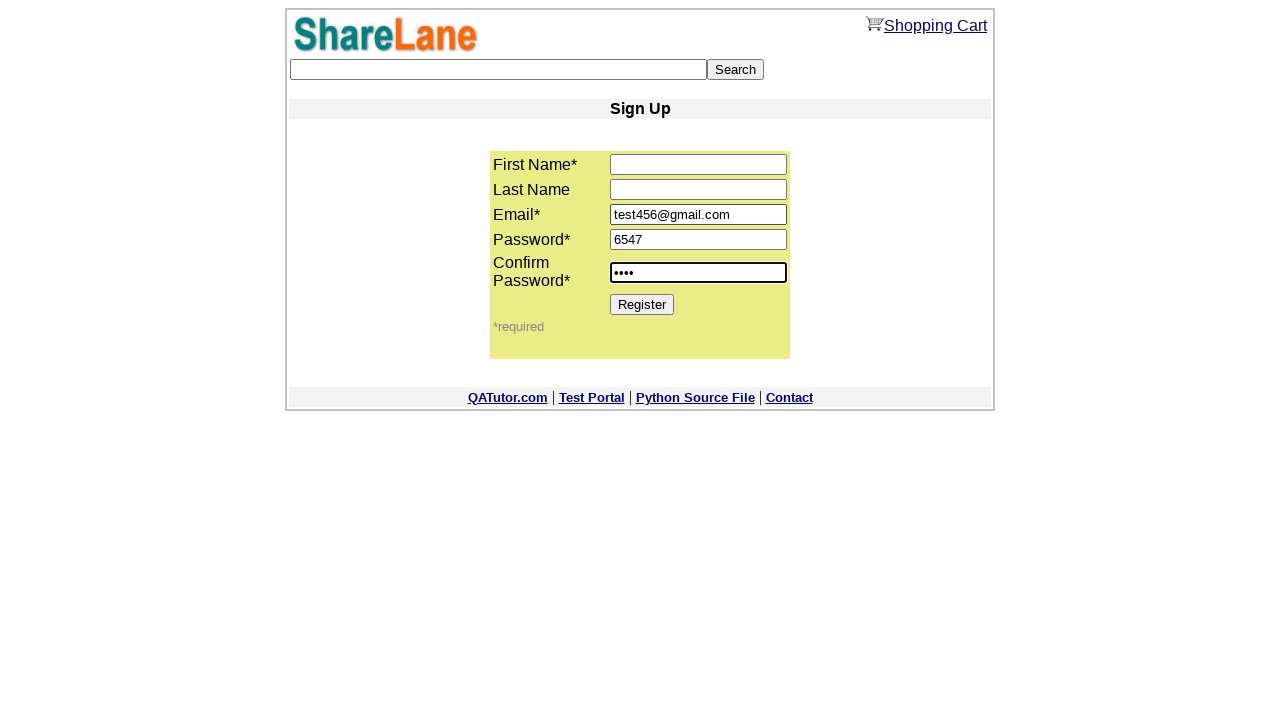

Clicked Register button at (642, 304) on input[value='Register']
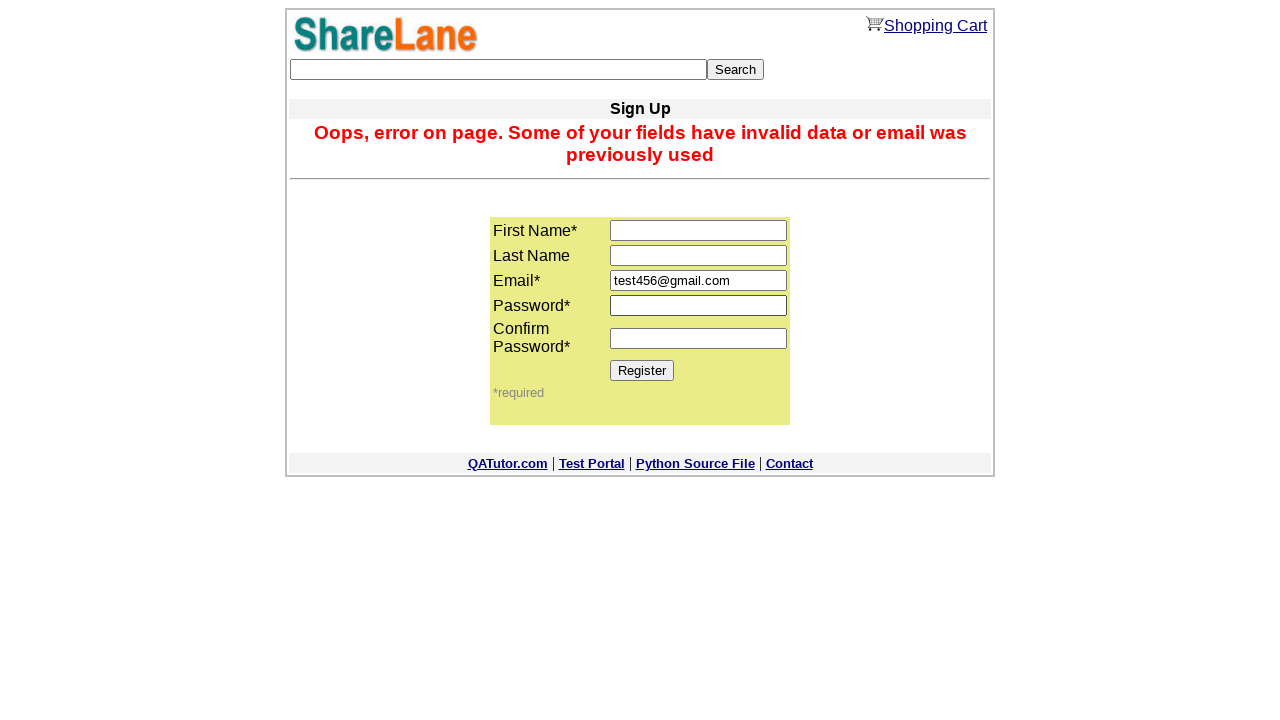

Error message appeared confirming first name validation failure
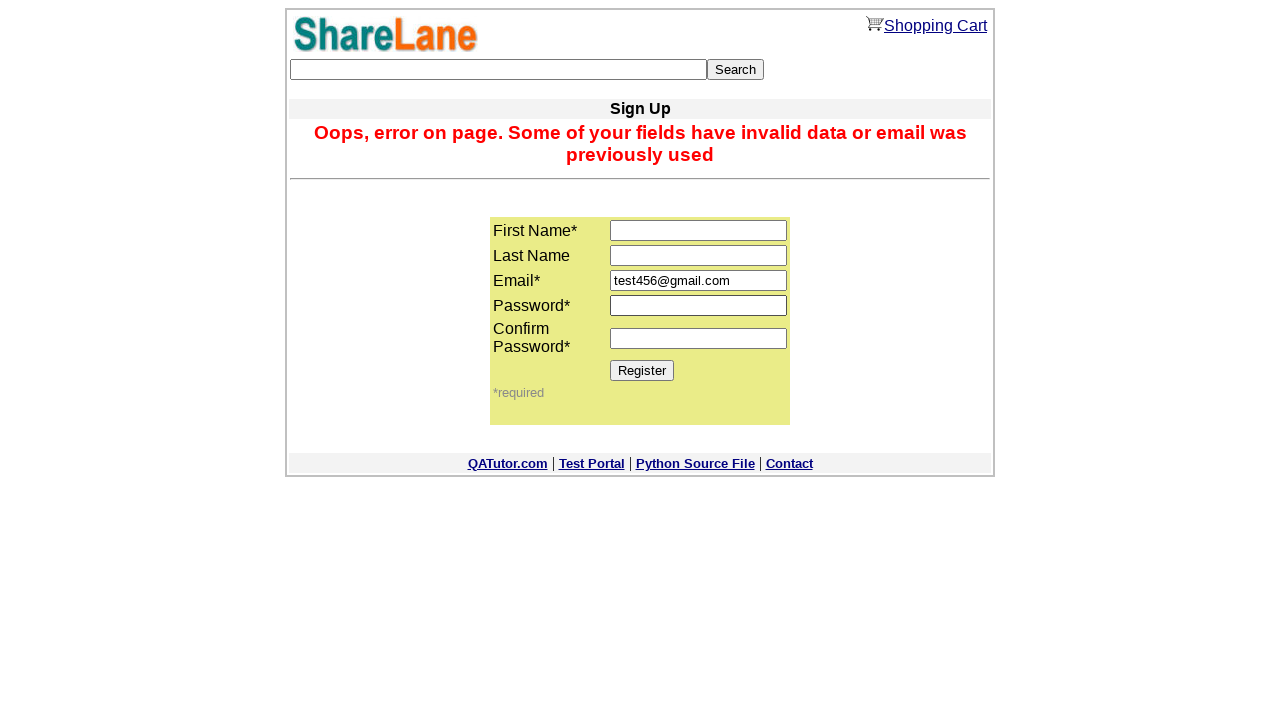

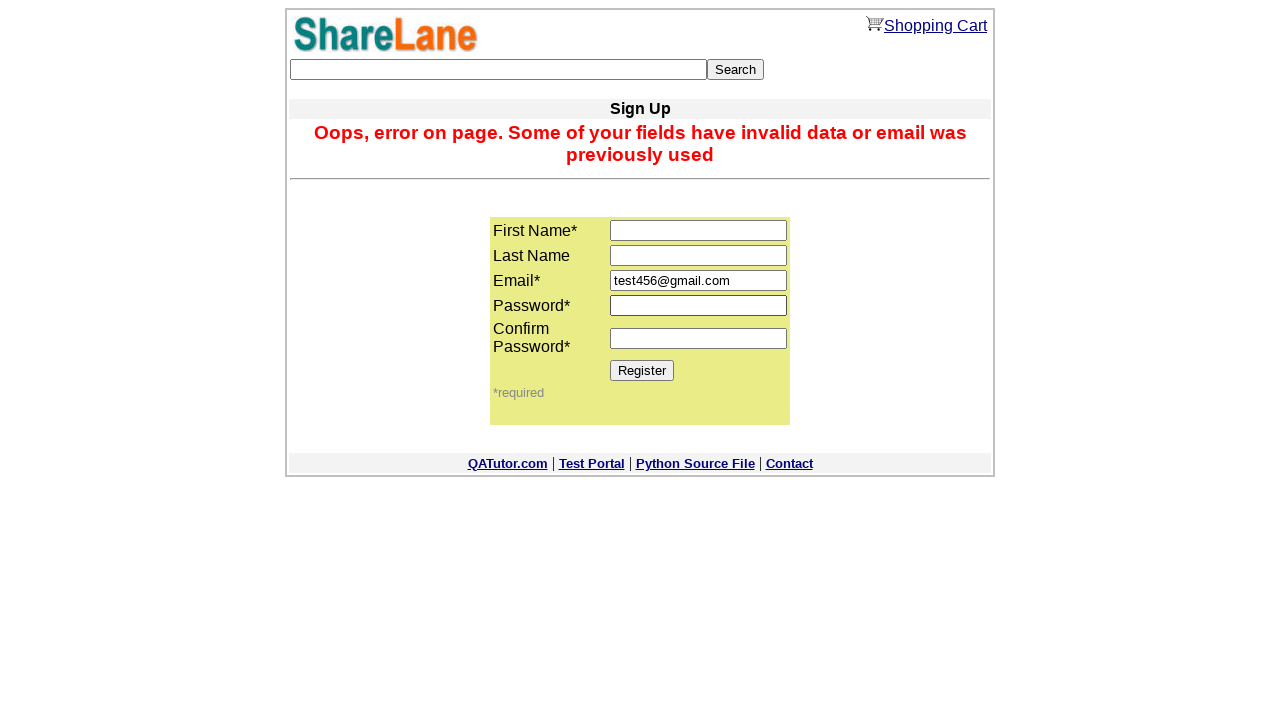